Navigates to the Financhill financial website homepage. The script only performs navigation with no additional interactions.

Starting URL: https://financhill.com/

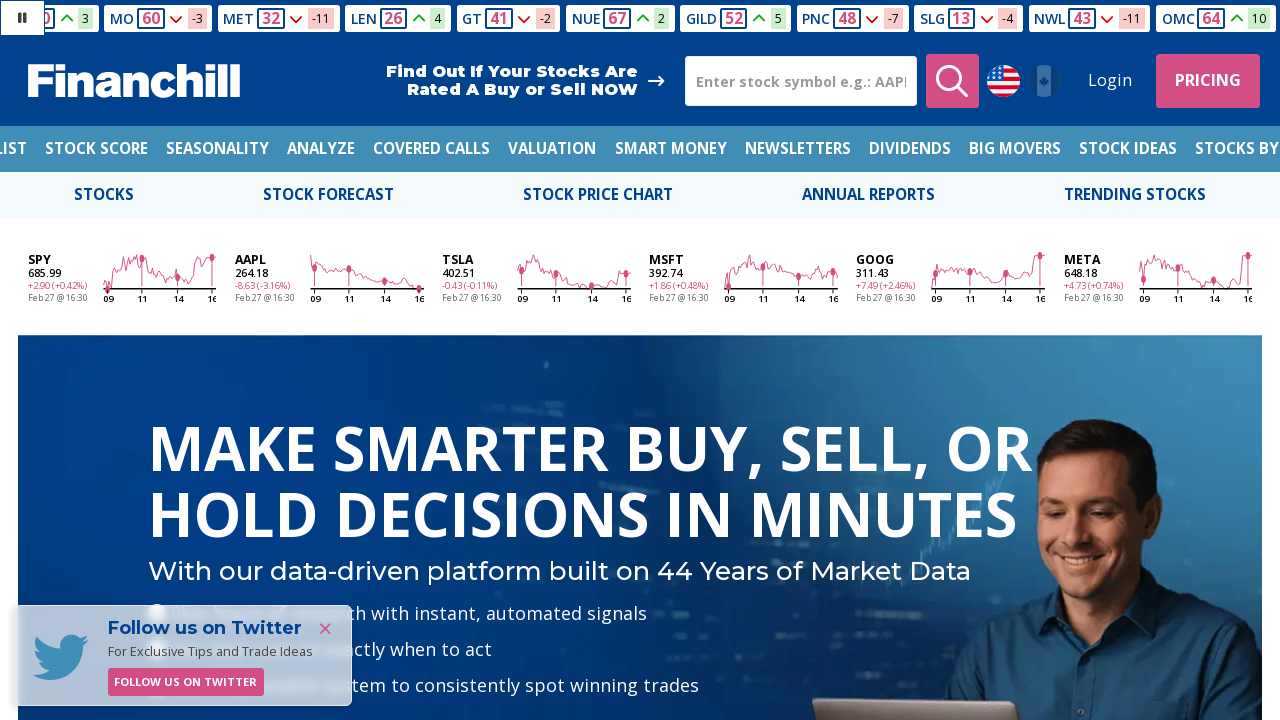

Navigated to Financhill financial website homepage
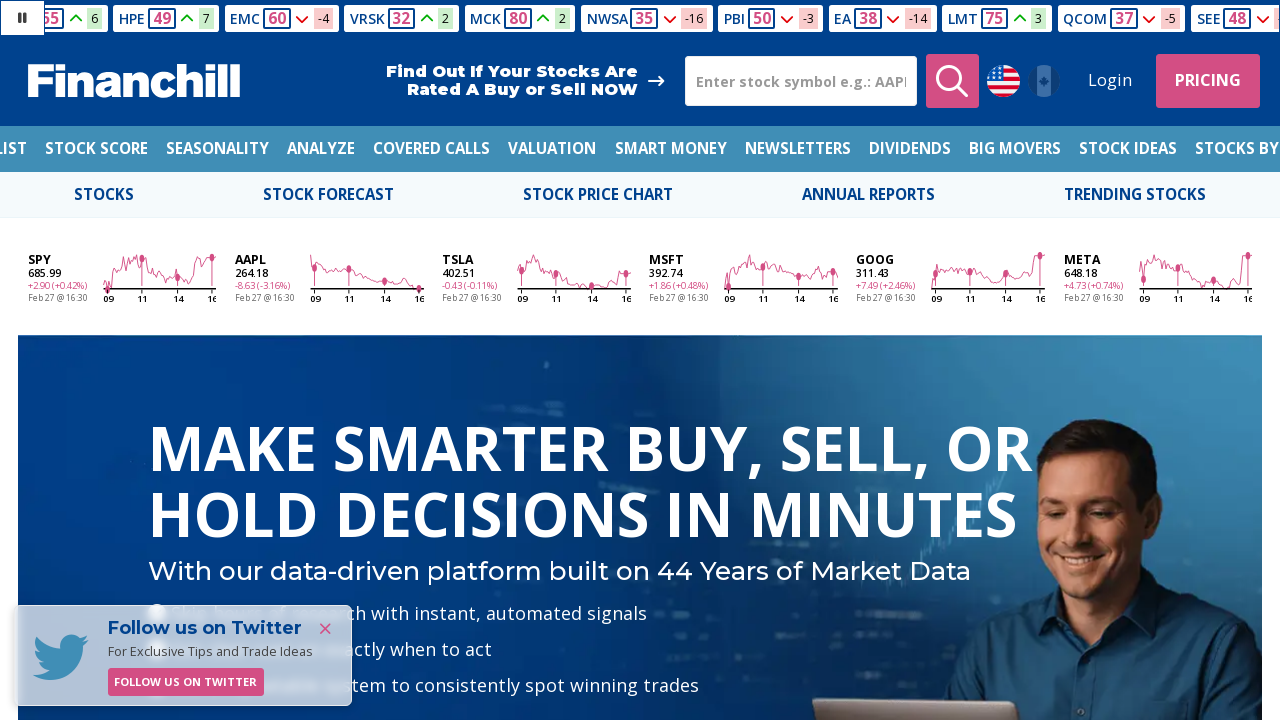

Page fully loaded (domcontentloaded)
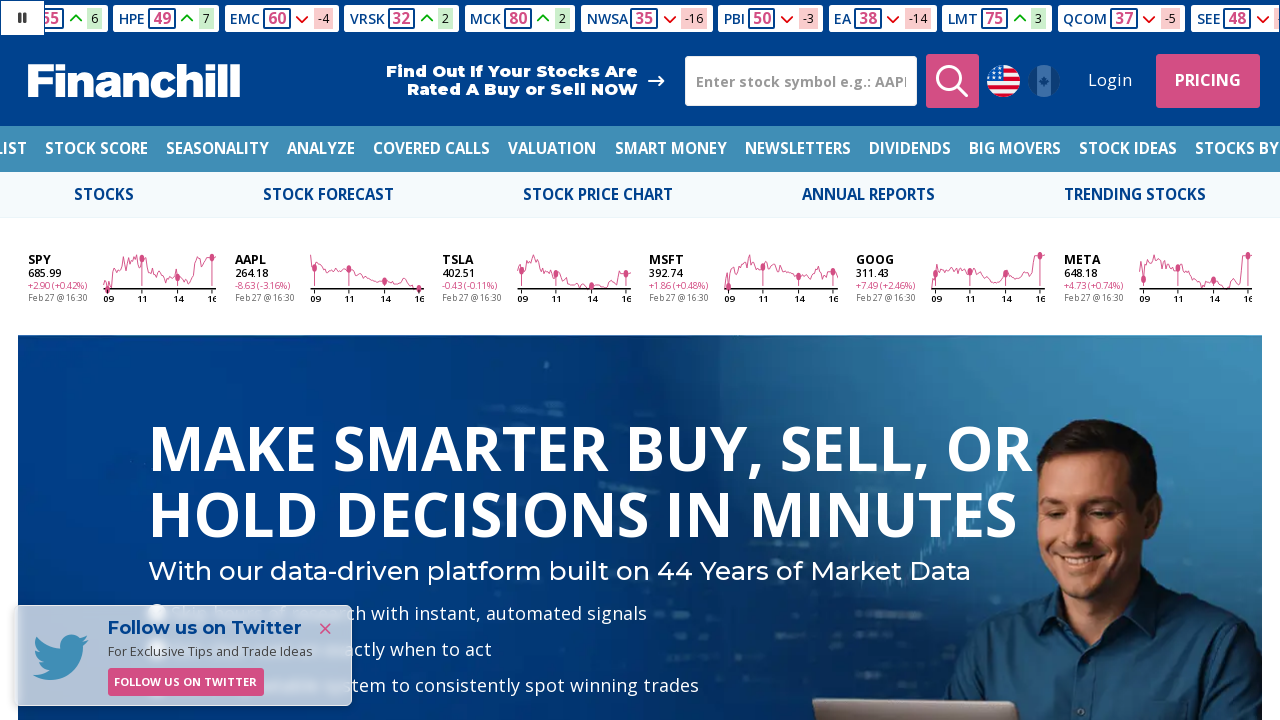

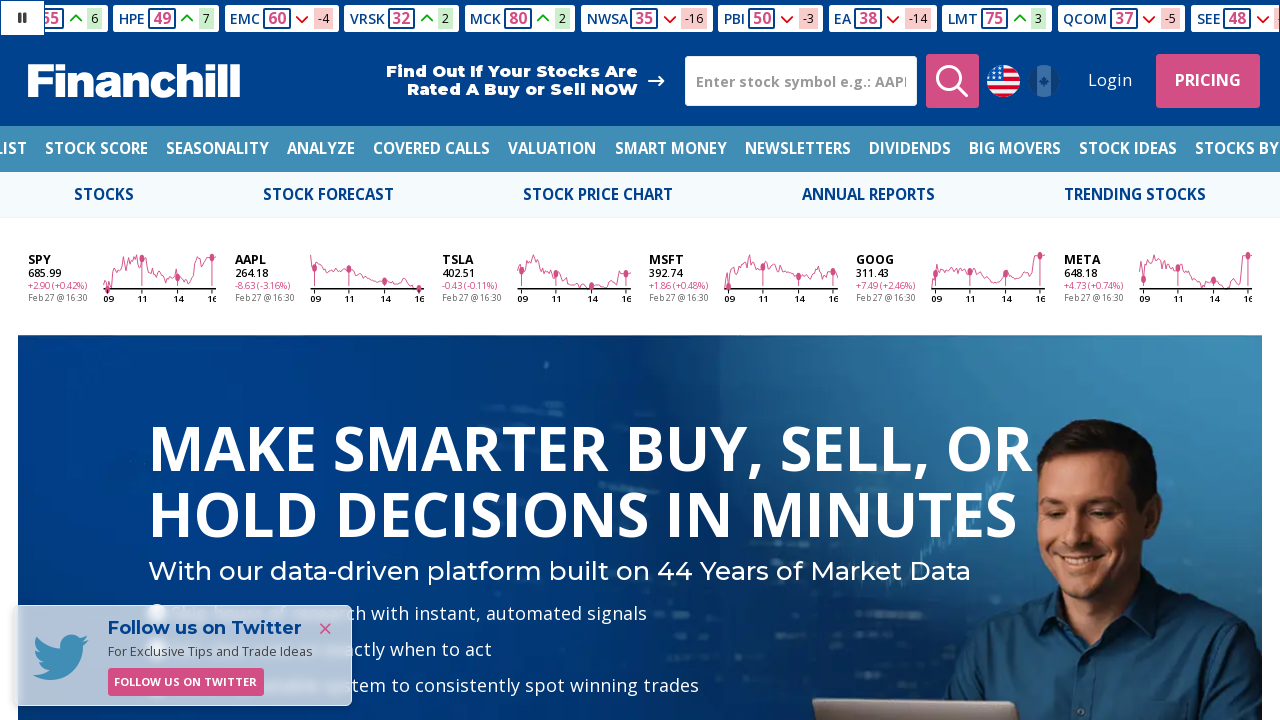